Tests right-click (context menu) functionality on a button element using mouse actions

Starting URL: http://swisnl.github.io/jQuery-contextMenu/demo.html

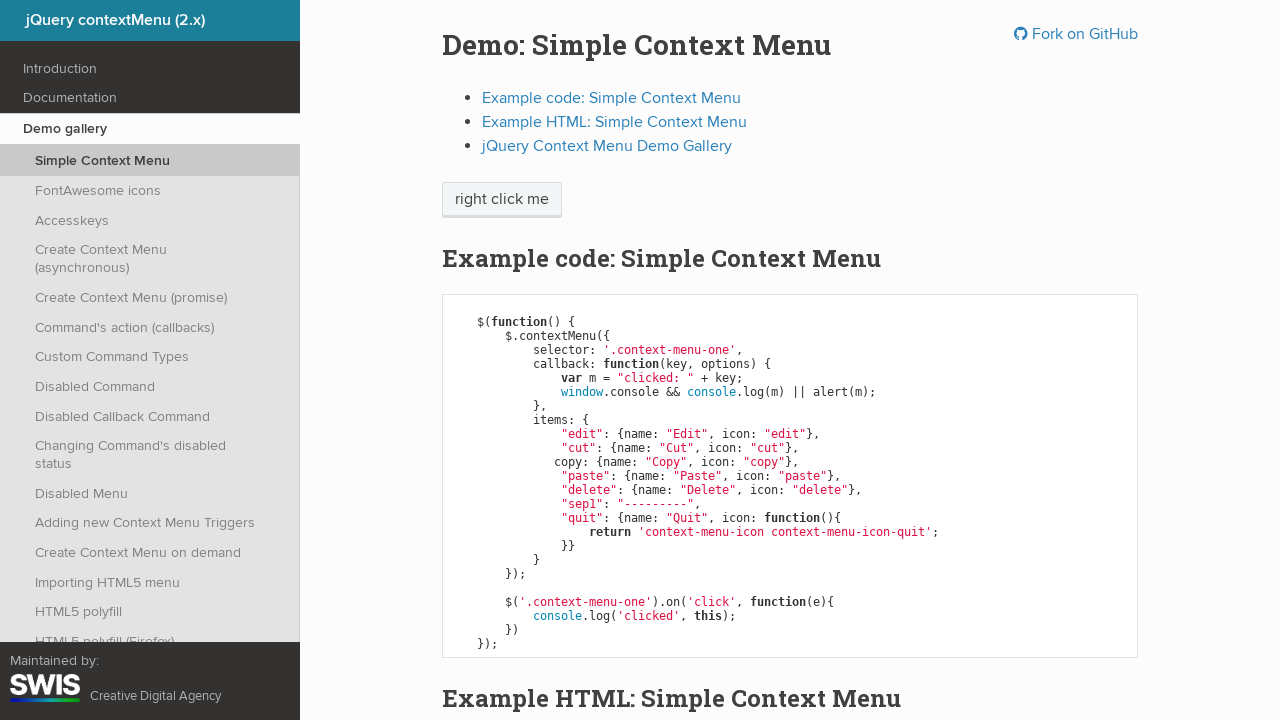

Context menu button element became visible
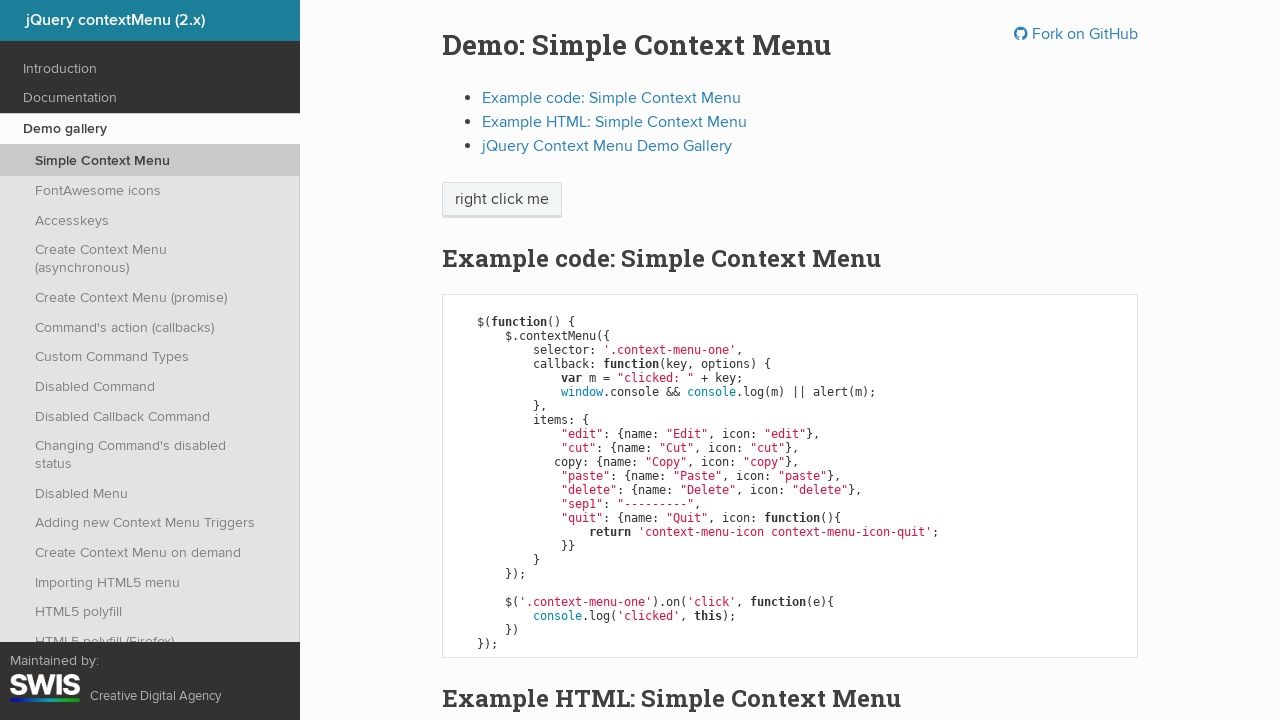

Right-clicked on context menu button to trigger context menu at (502, 200) on span.context-menu-one.btn.btn-neutral
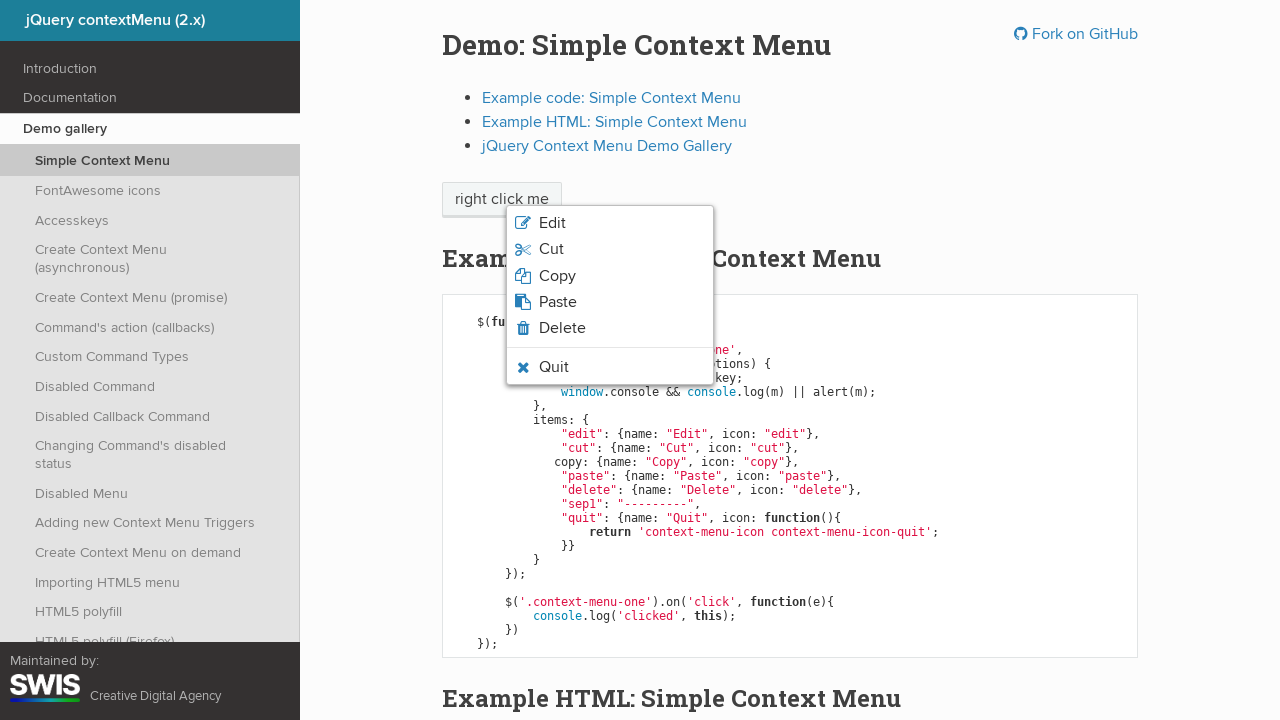

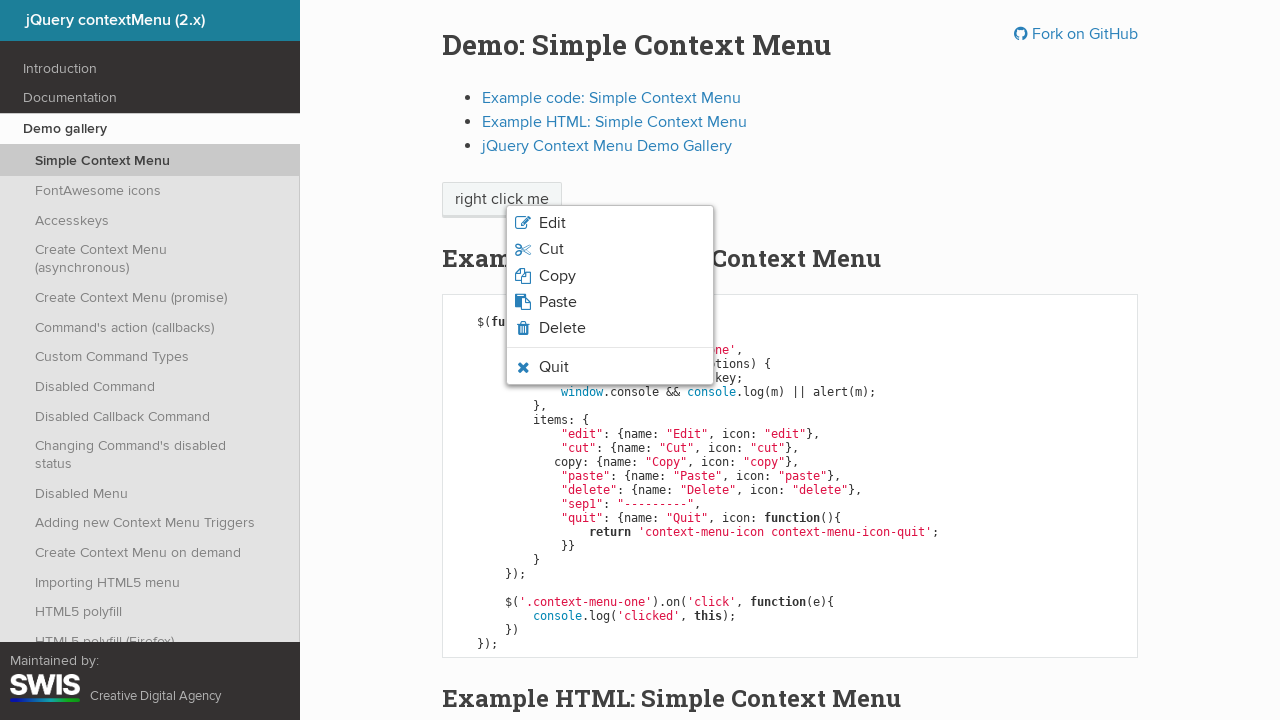